Tests browser cookie management by getting existing cookies, adding a new cookie, and then deleting it

Starting URL: https://www.bilibili.com/

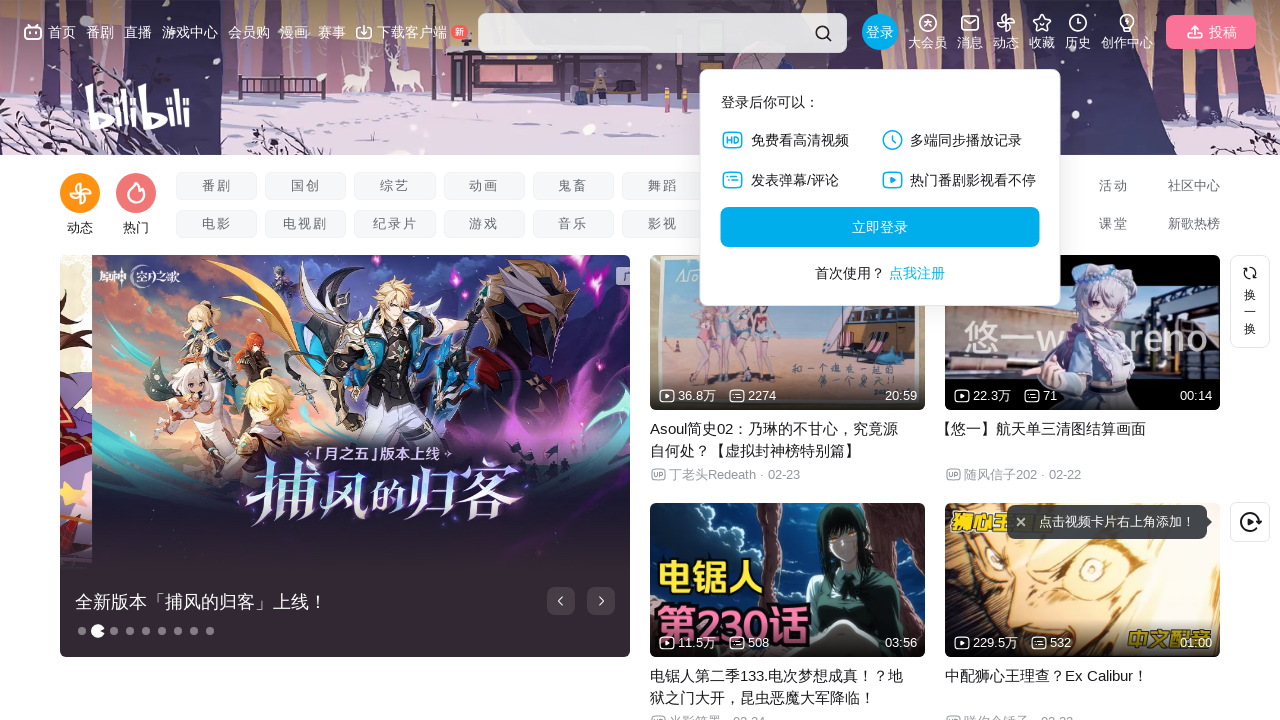

Retrieved all existing cookies from context
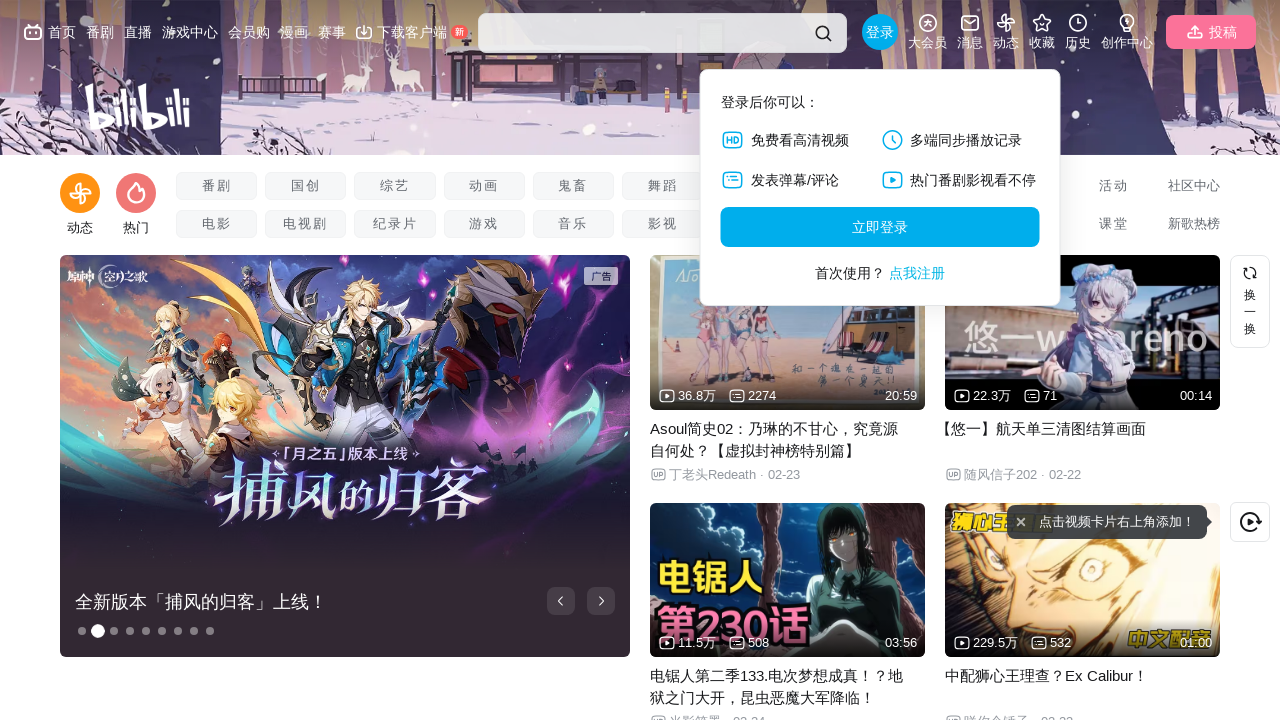

Added new cookie 'Mycookie' with value '1234567' to domain .bilibili.com
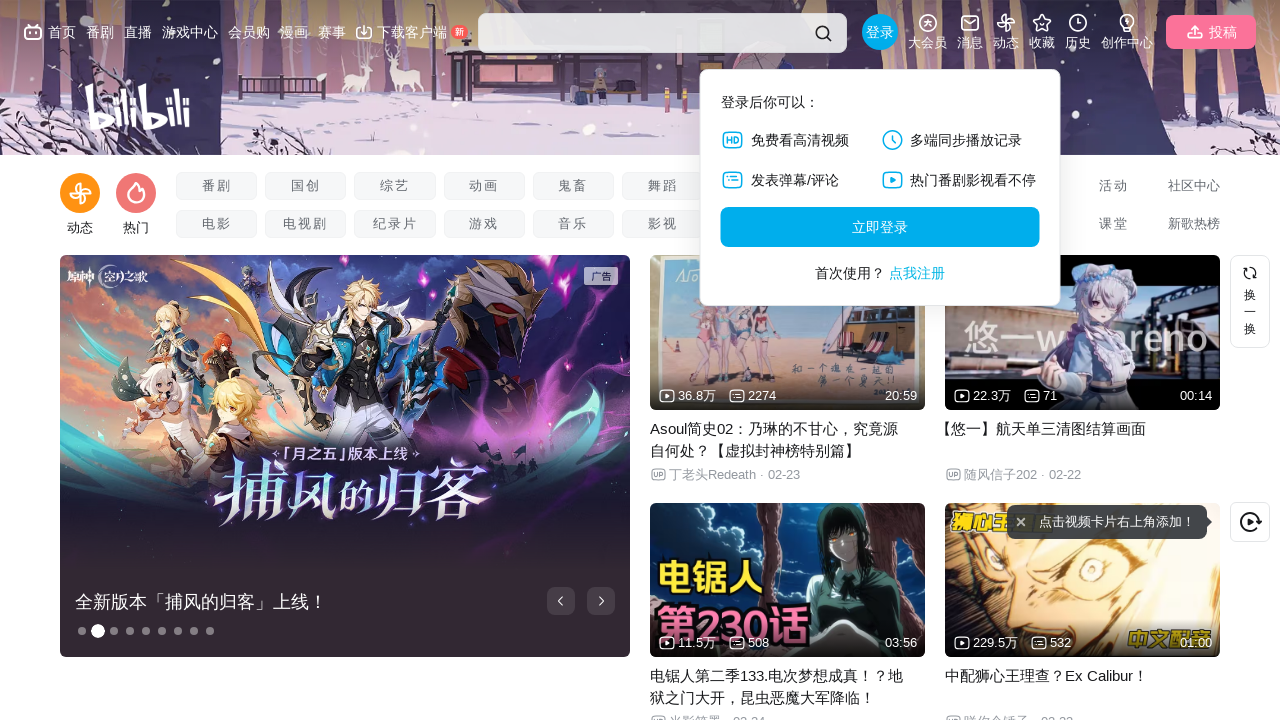

Retrieved cookies again after adding new cookie
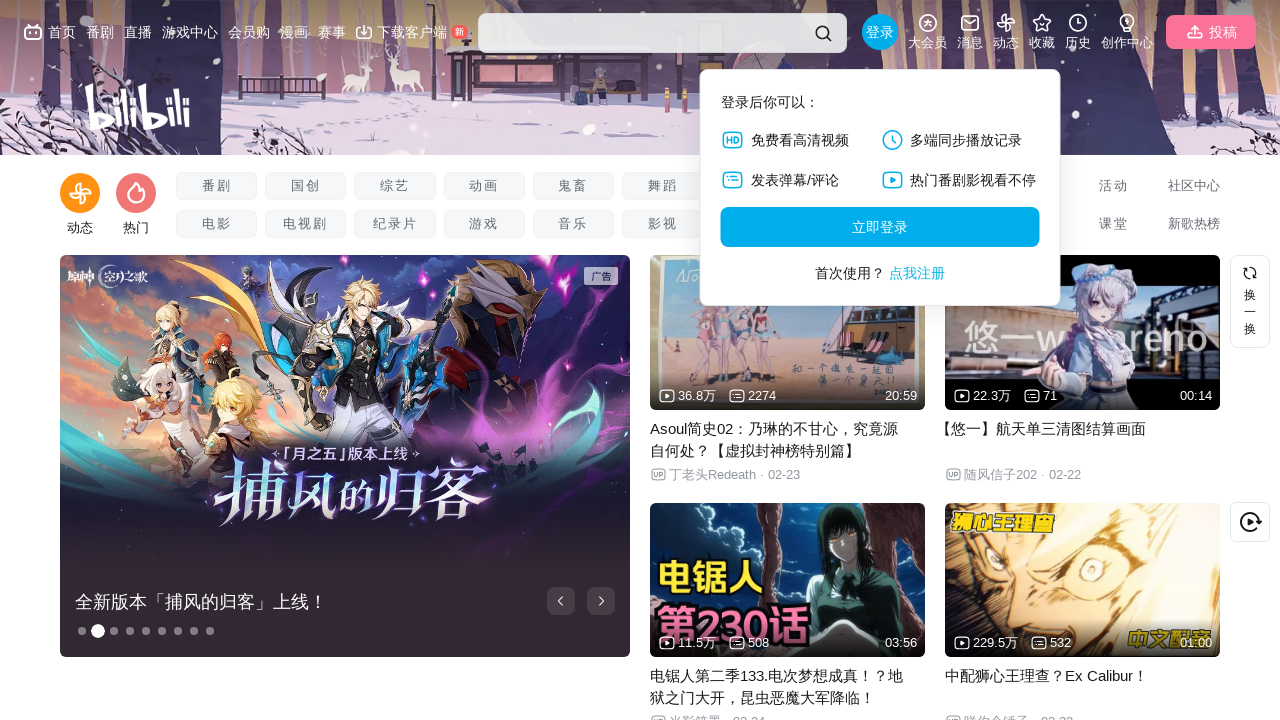

Deleted cookie 'Mycookie' from context
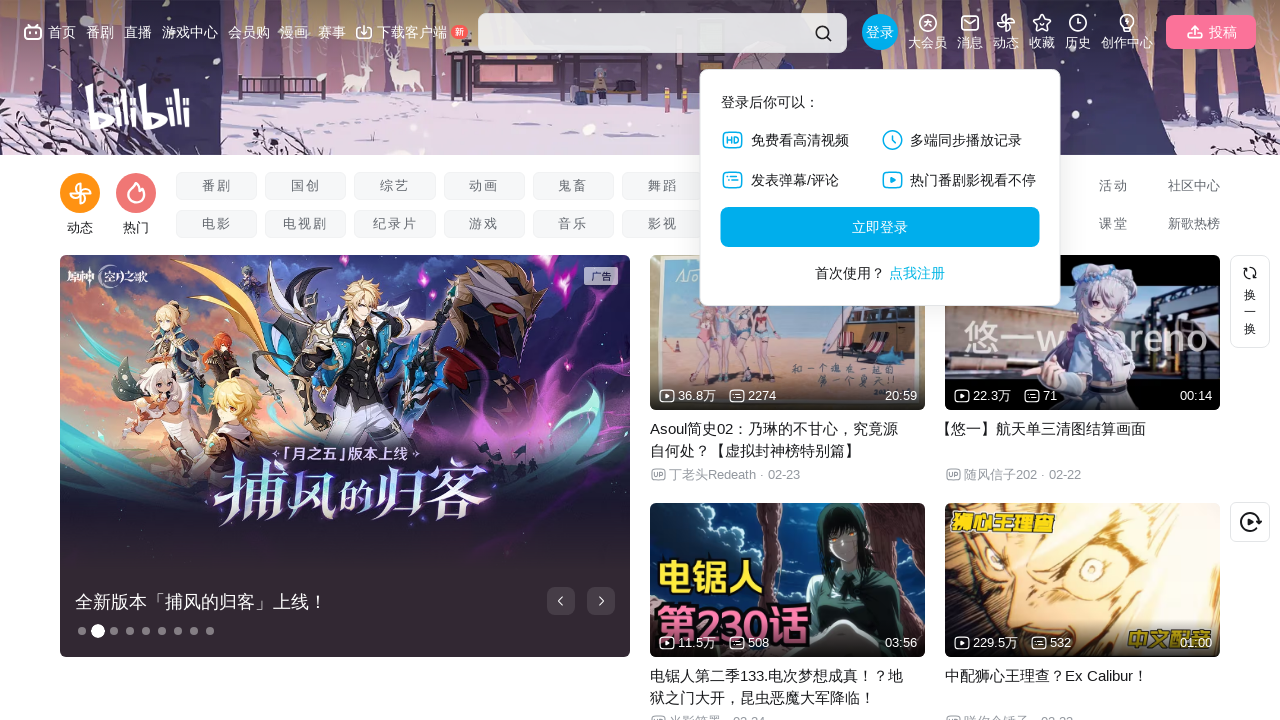

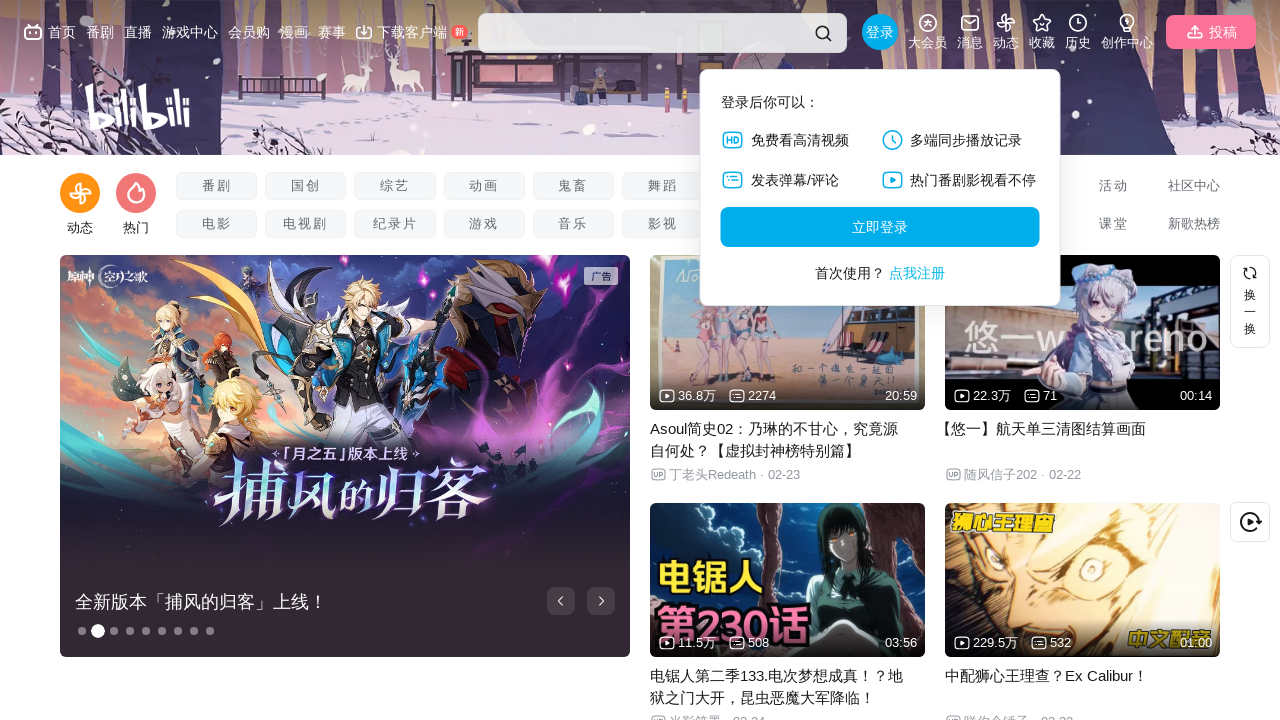